Tests checkbox functionality including checking, verifying checked state, and unchecking

Starting URL: https://commitquality.com/practice-general-components

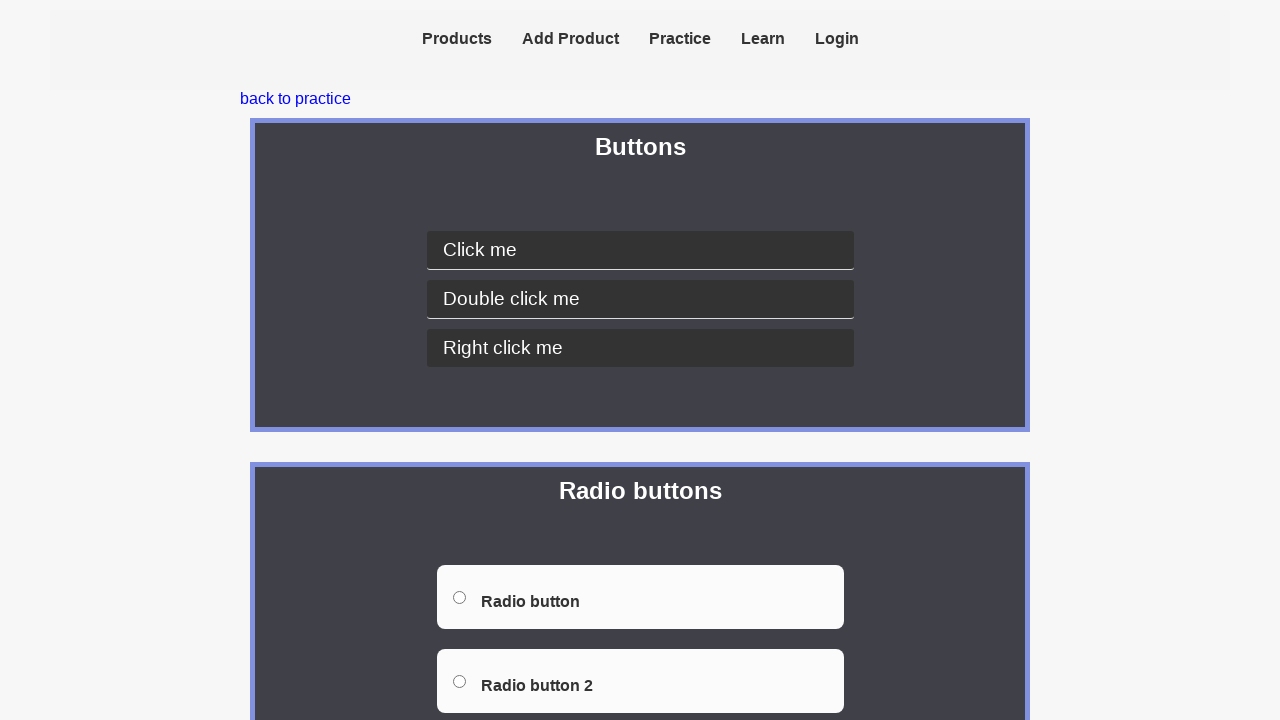

Located checkbox element with name 'checkbox1'
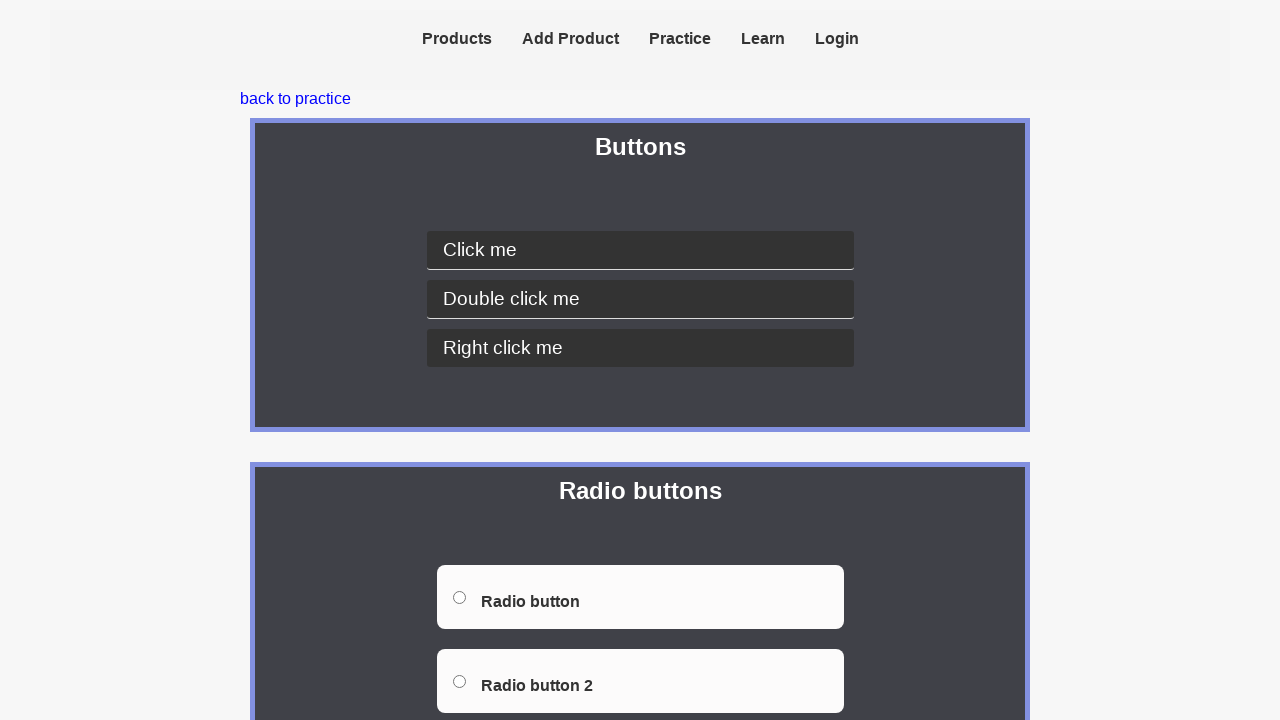

Checked the checkbox at (640, 360) on [name="checkbox1"]
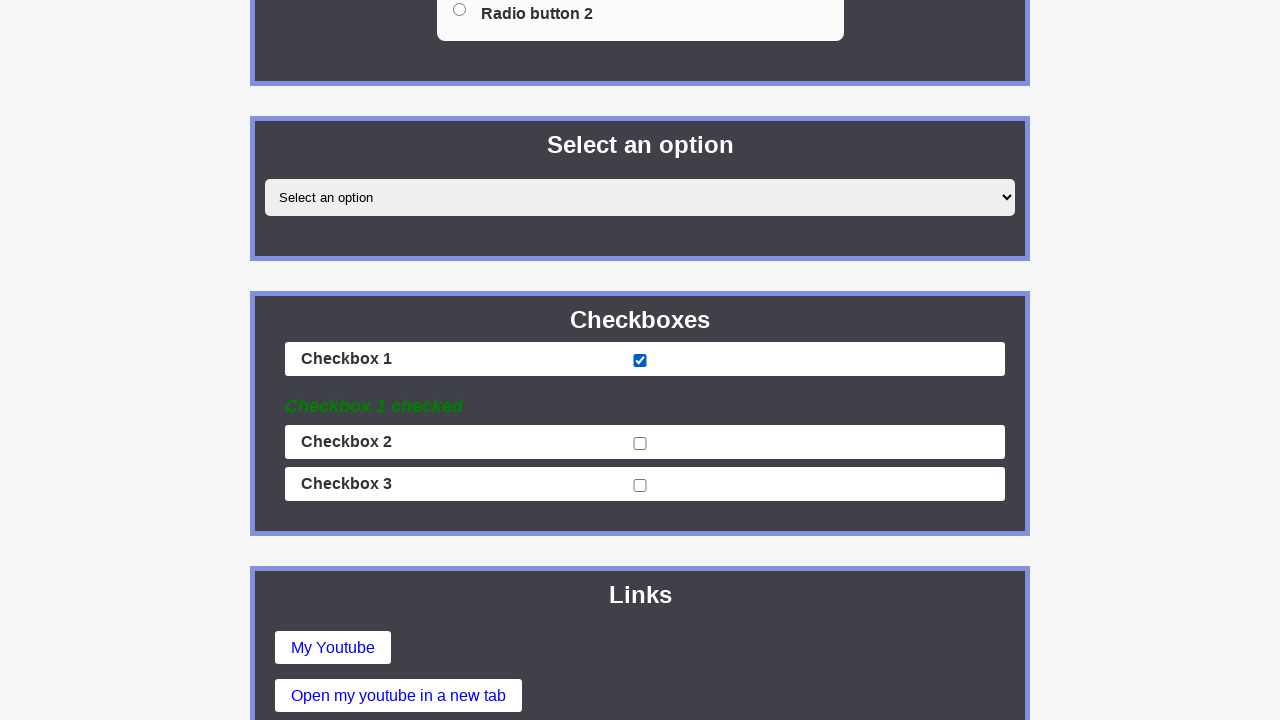

Verified checkbox is in checked state
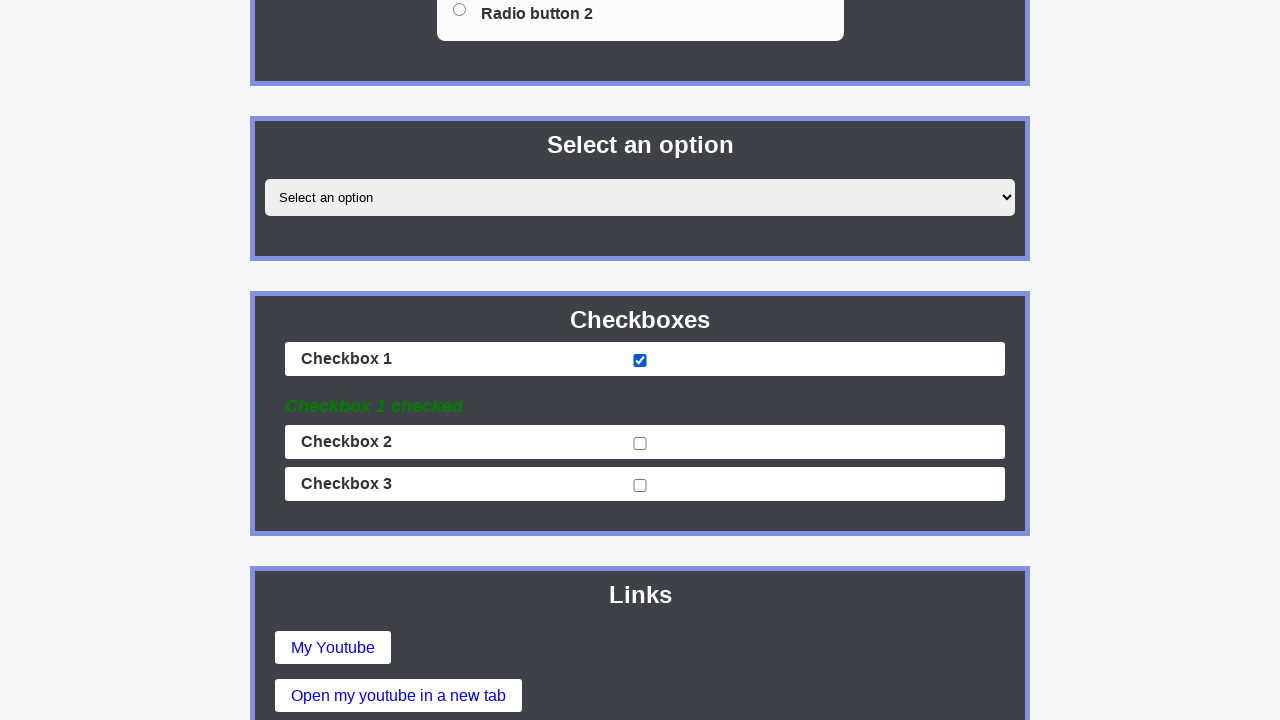

Unchecked the checkbox at (640, 360) on [name="checkbox1"]
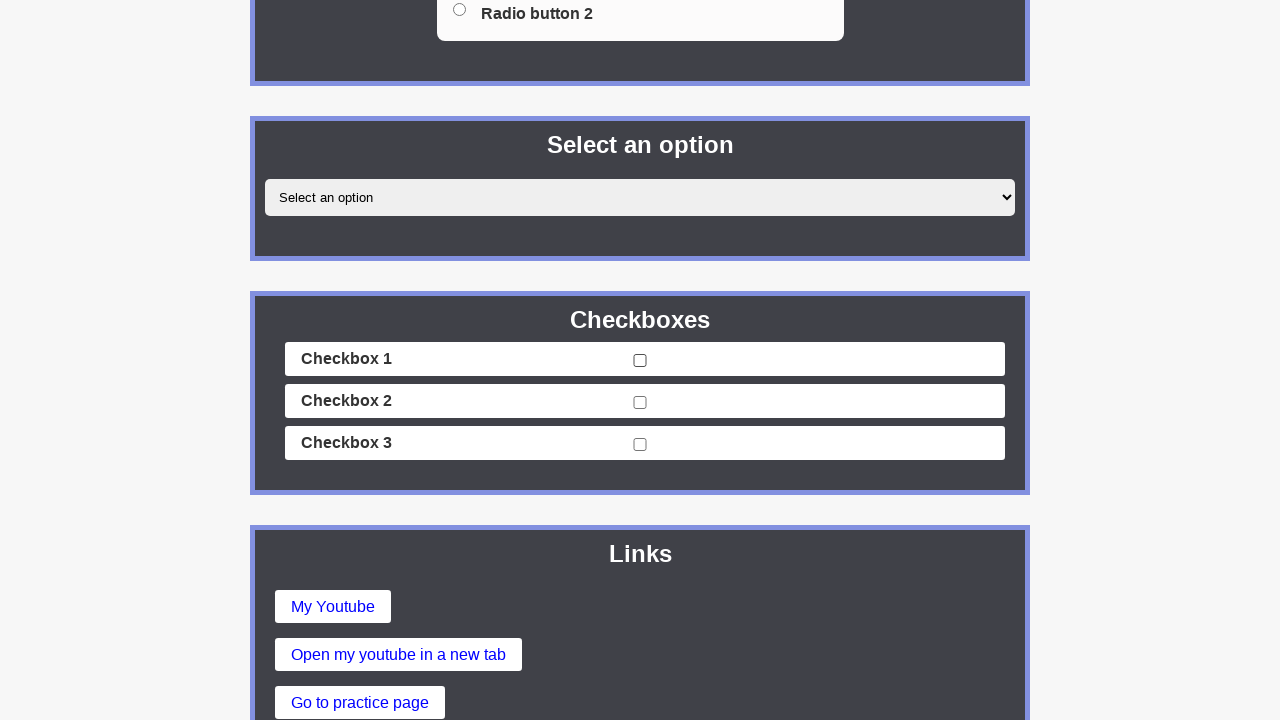

Verified checkbox is in unchecked state
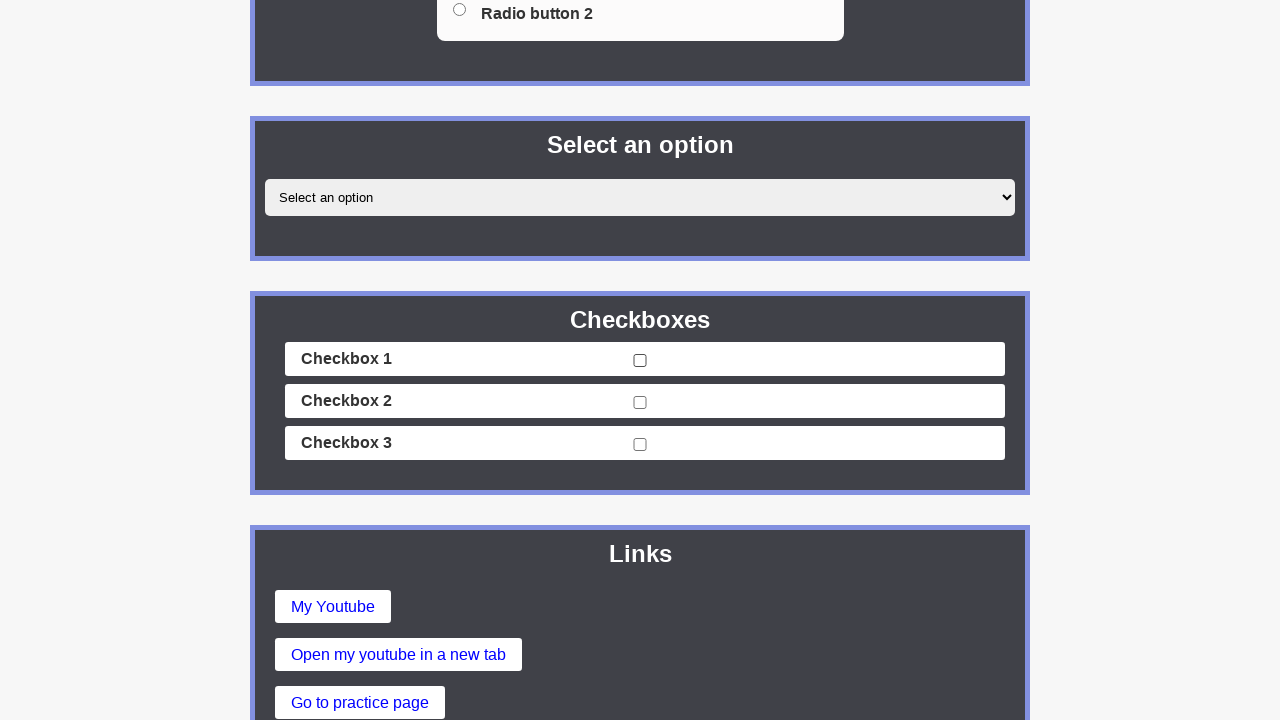

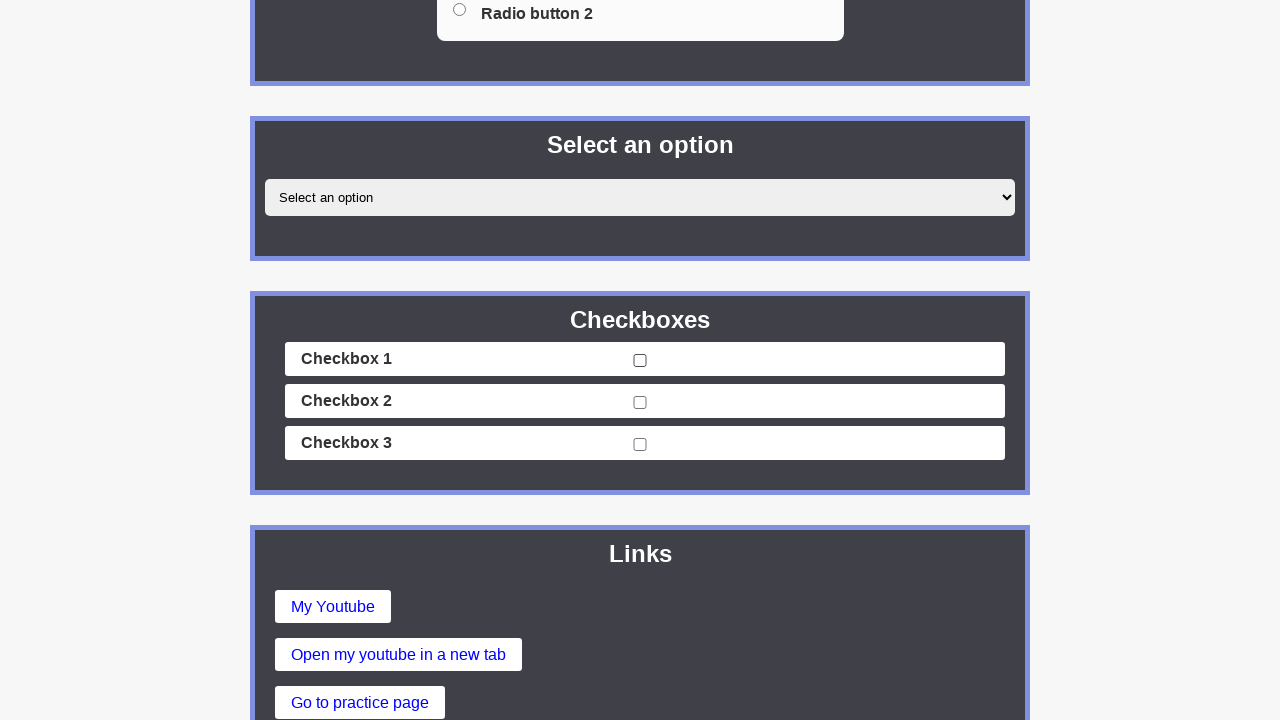